Tests window and tab handling by opening new windows/tabs, switching between them, extracting text from a new tab, and clicking a button after switching back to the main window

Starting URL: https://demoqa.com/browser-windows

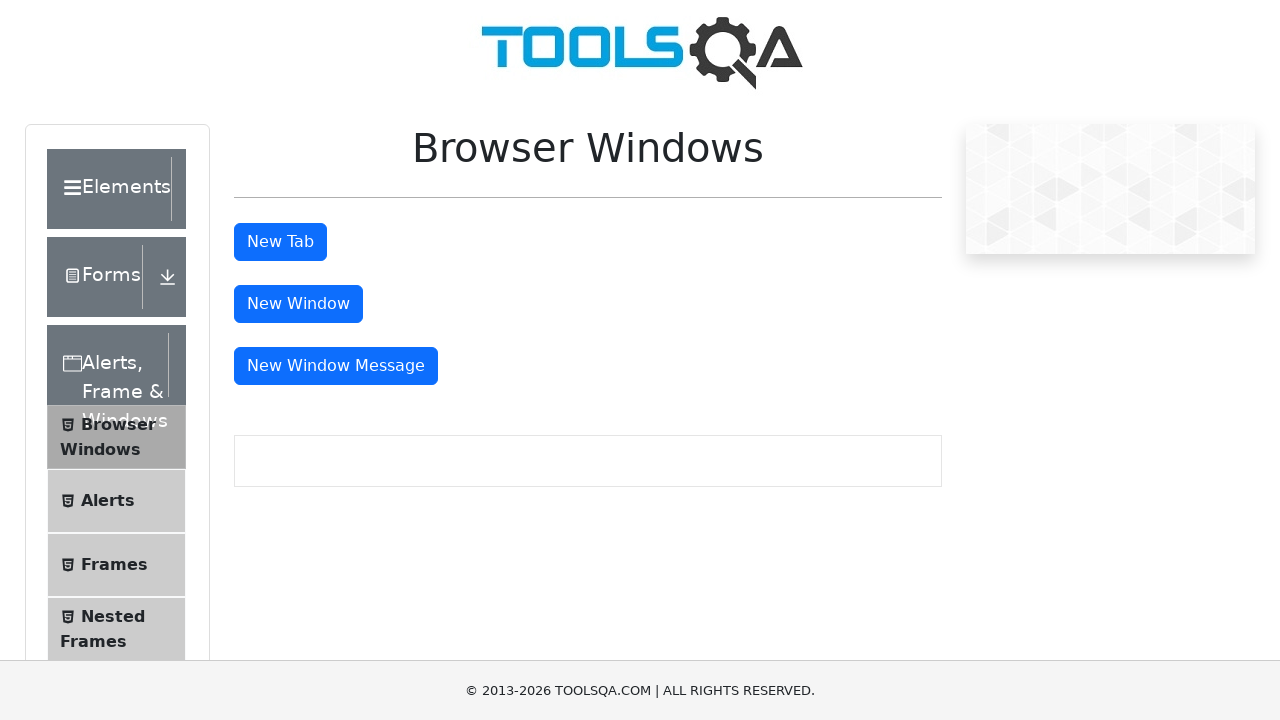

Clicked new window button to open a new window at (298, 304) on button#windowButton
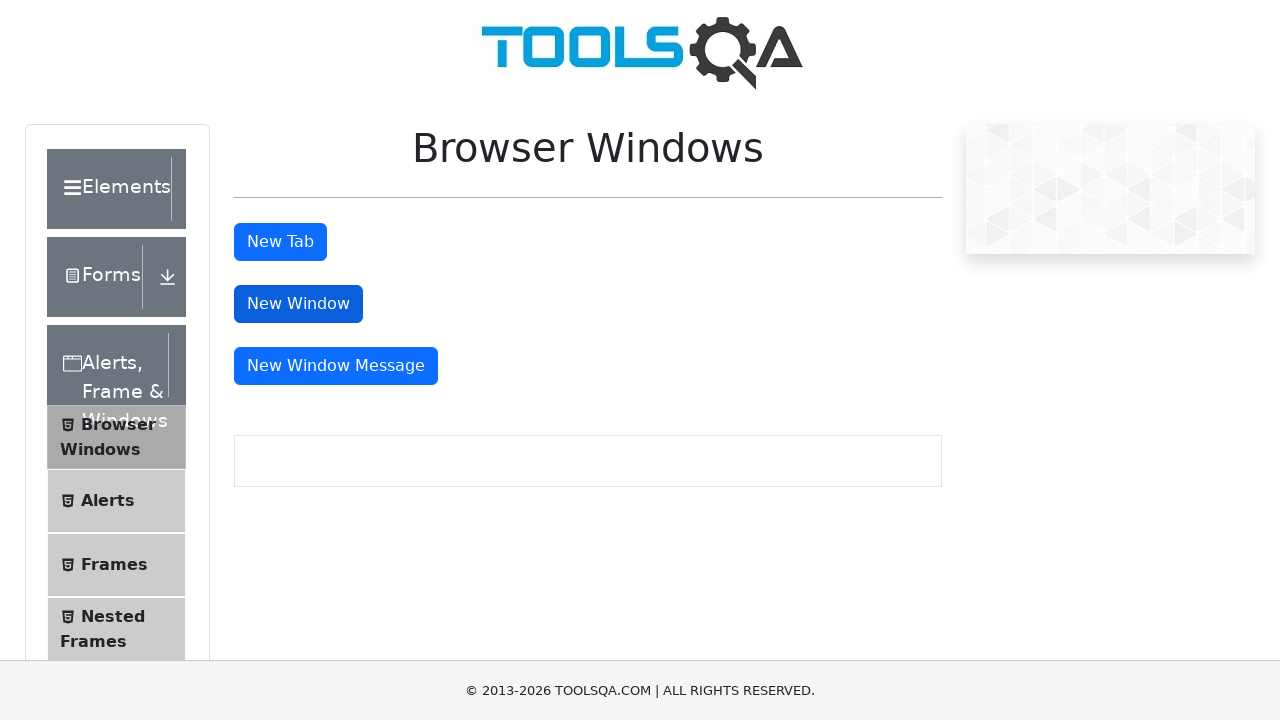

Clicked new tab button to open a new tab at (280, 242) on button#tabButton
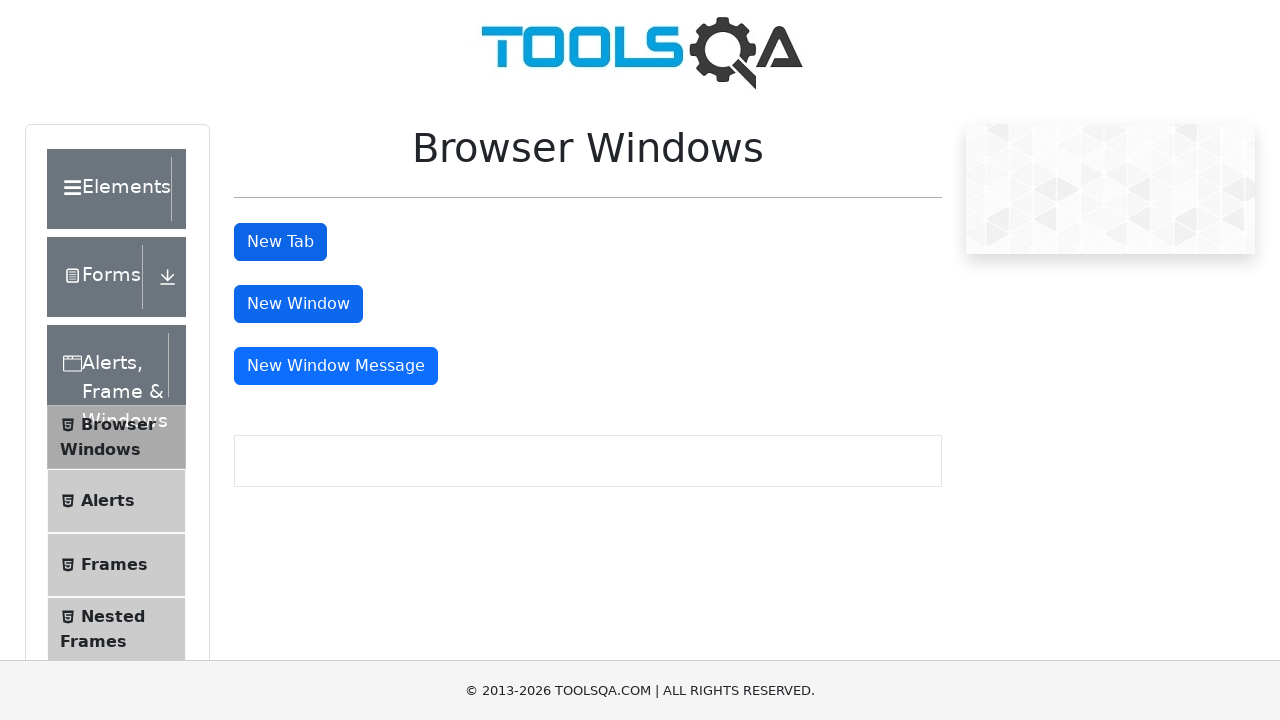

Retrieved all open pages (windows/tabs)
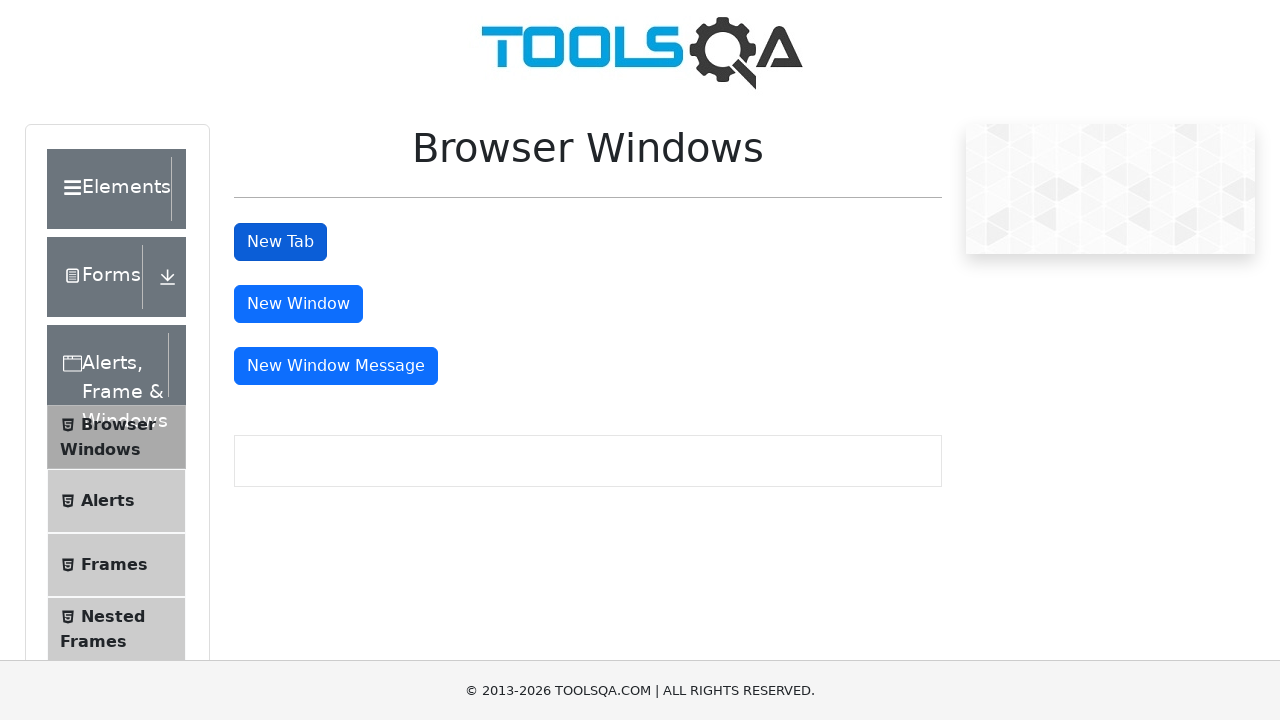

Found and identified the sample page tab
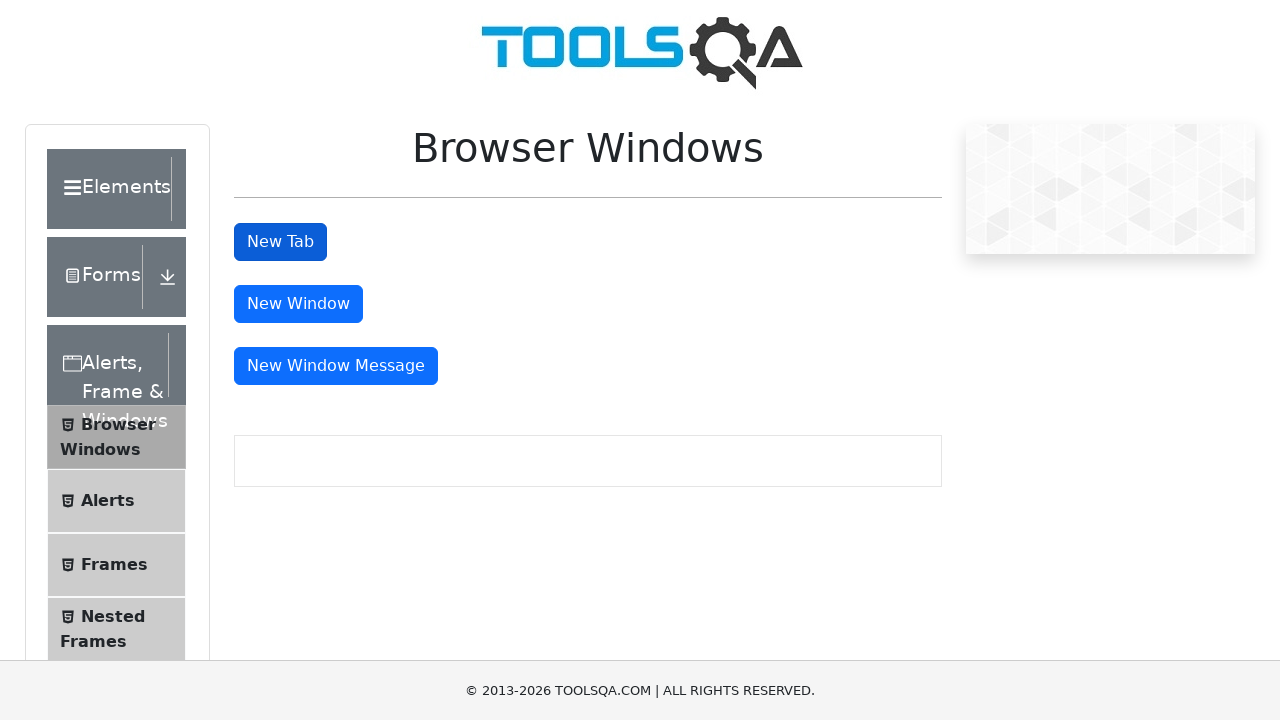

Extracted heading text from sample tab: This is a sample page
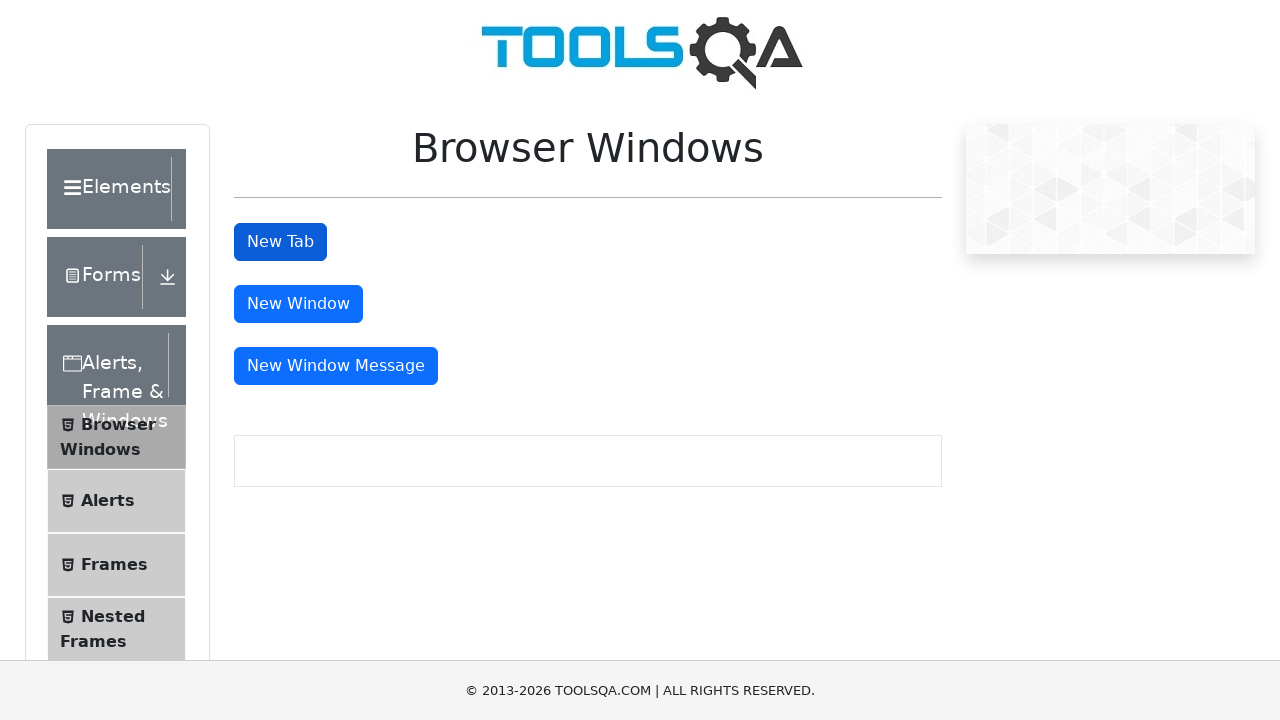

Switched back to main window and clicked message window button at (336, 366) on button#messageWindowButton
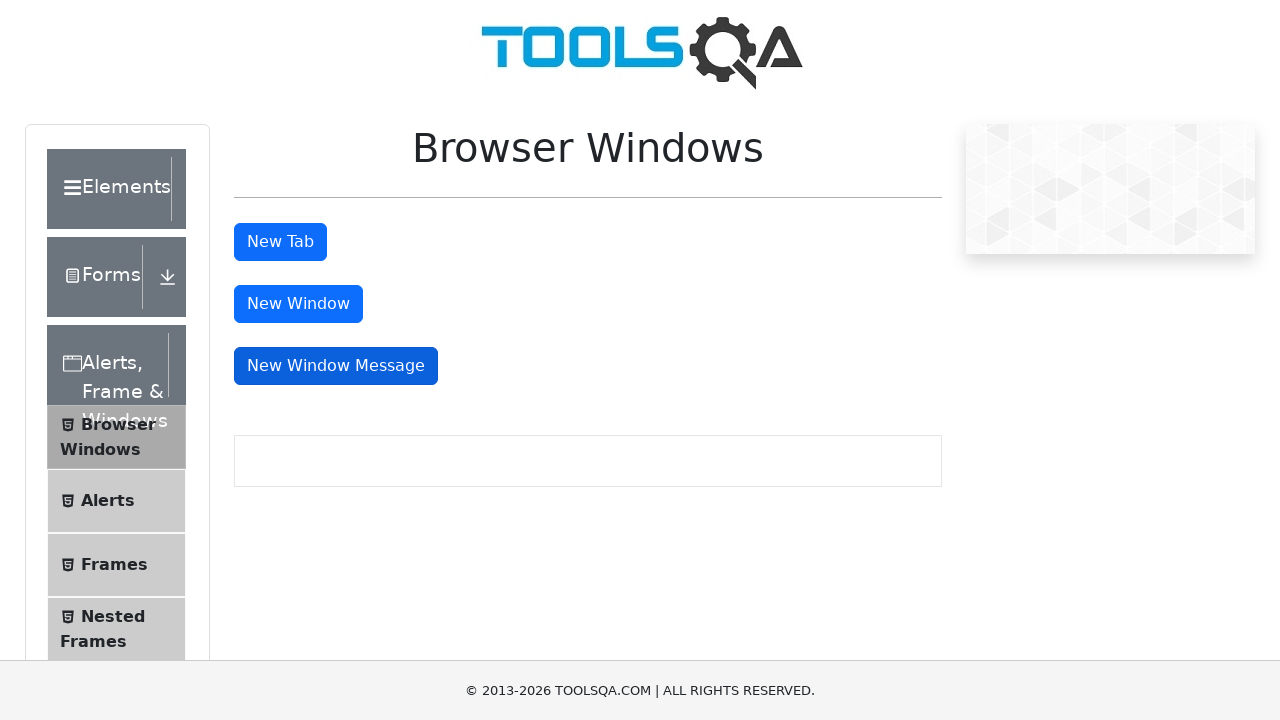

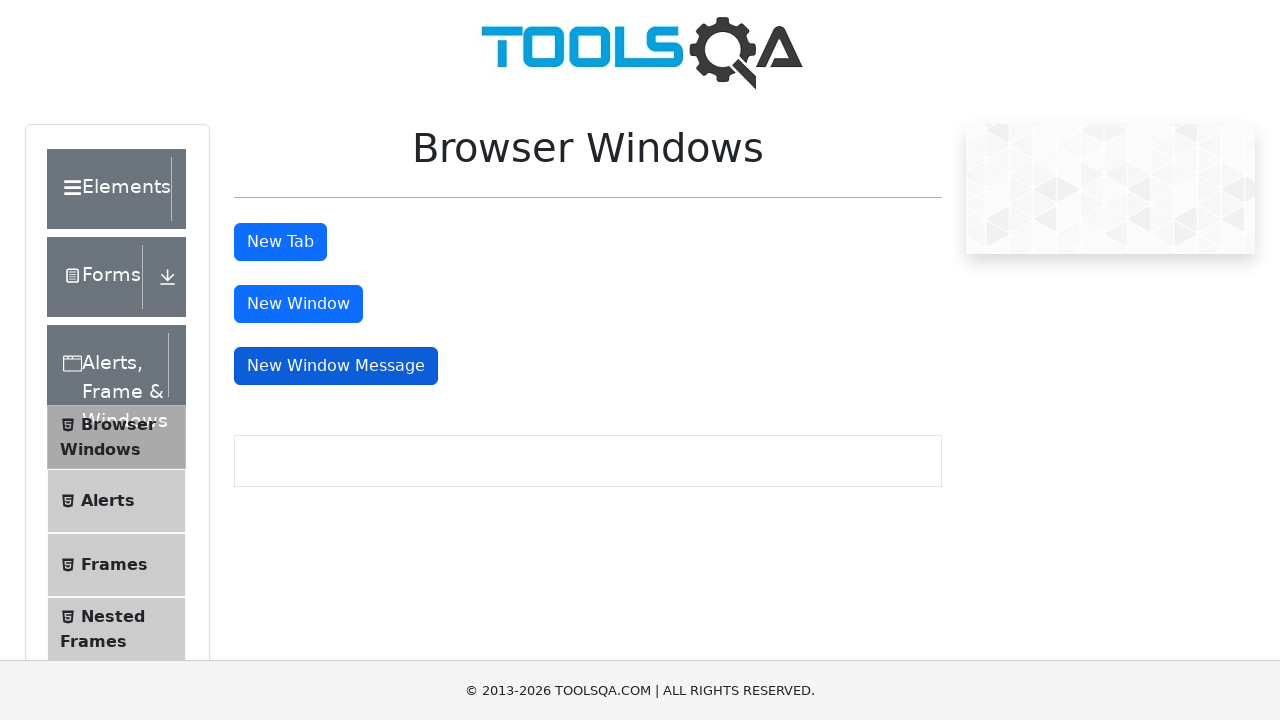